Tests standard HTML multi-select by selecting multiple car options using Ctrl+Click

Starting URL: https://demoqa.com/select-menu

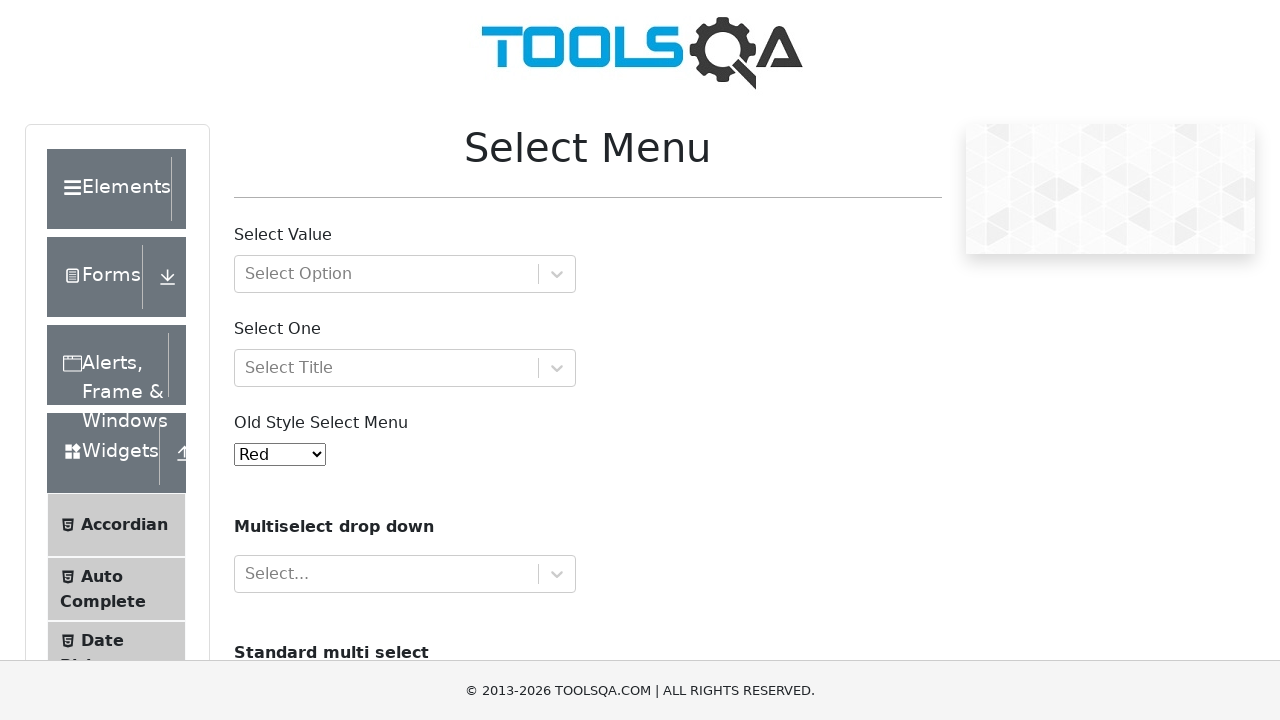

Retrieved all car options from multi-select dropdown
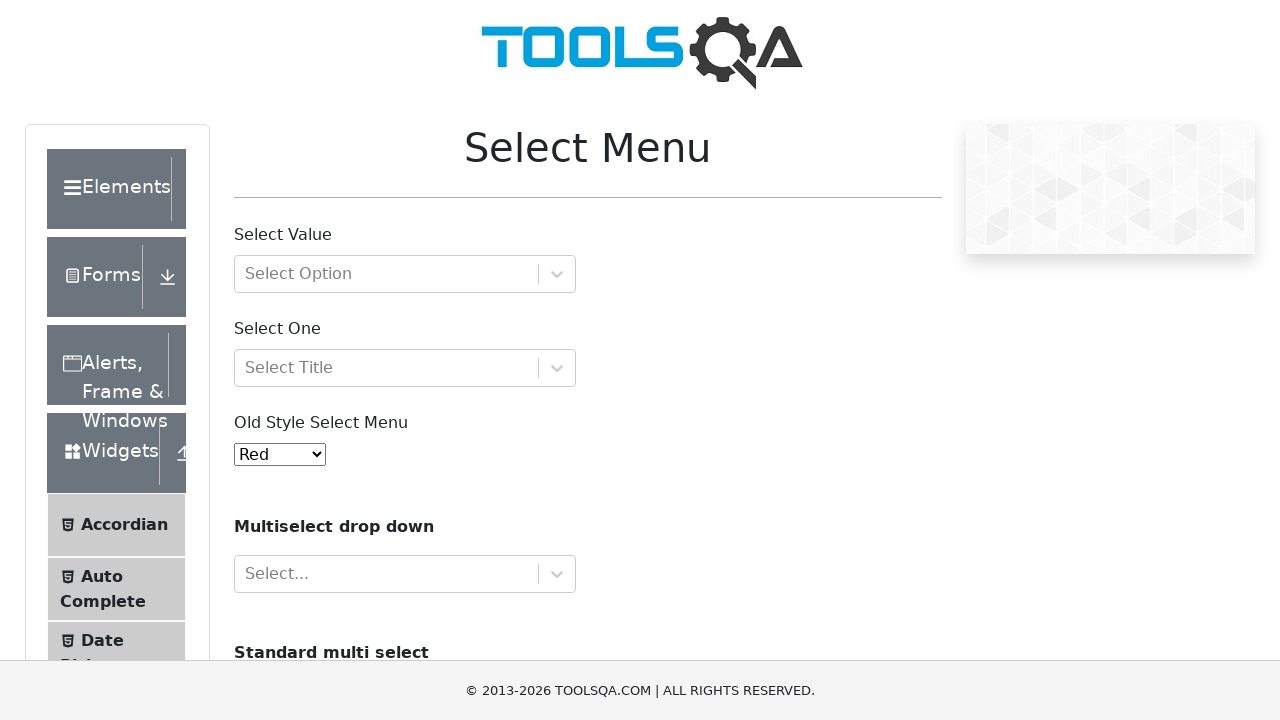

Pressed Control key down
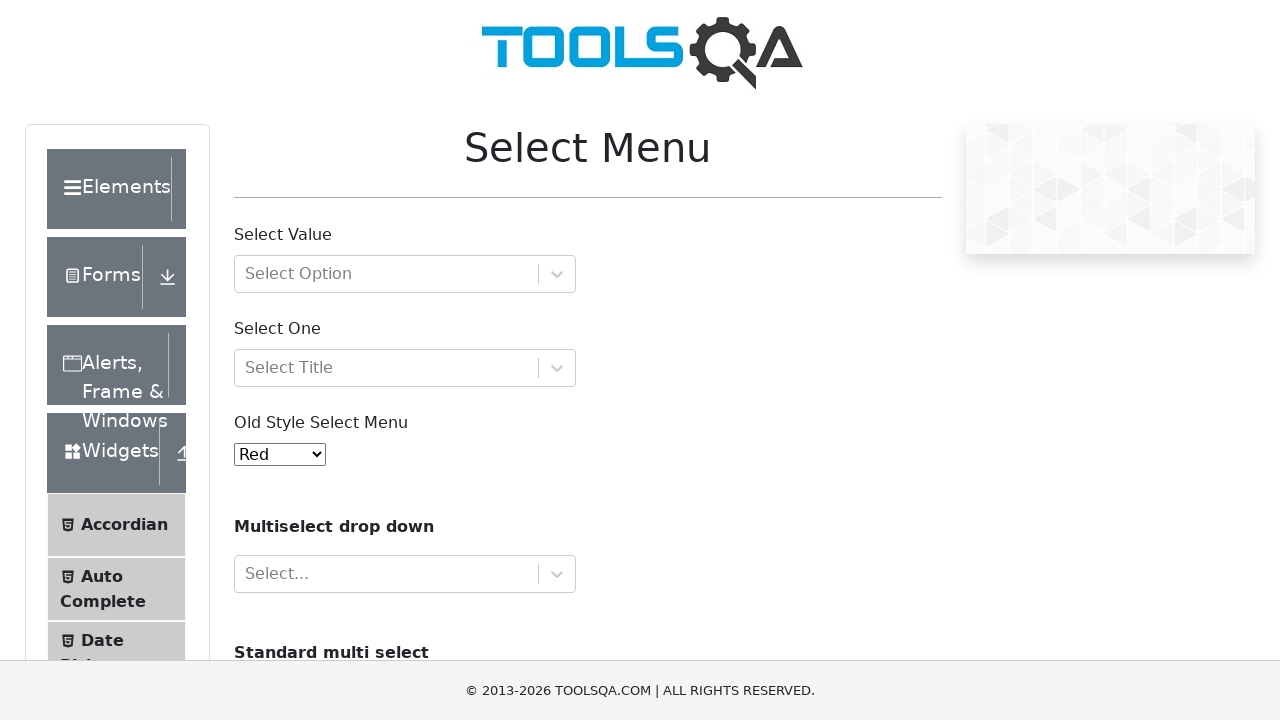

Clicked first option 'Volvo' while holding Ctrl at (258, 360) on #cars option:text('Volvo')
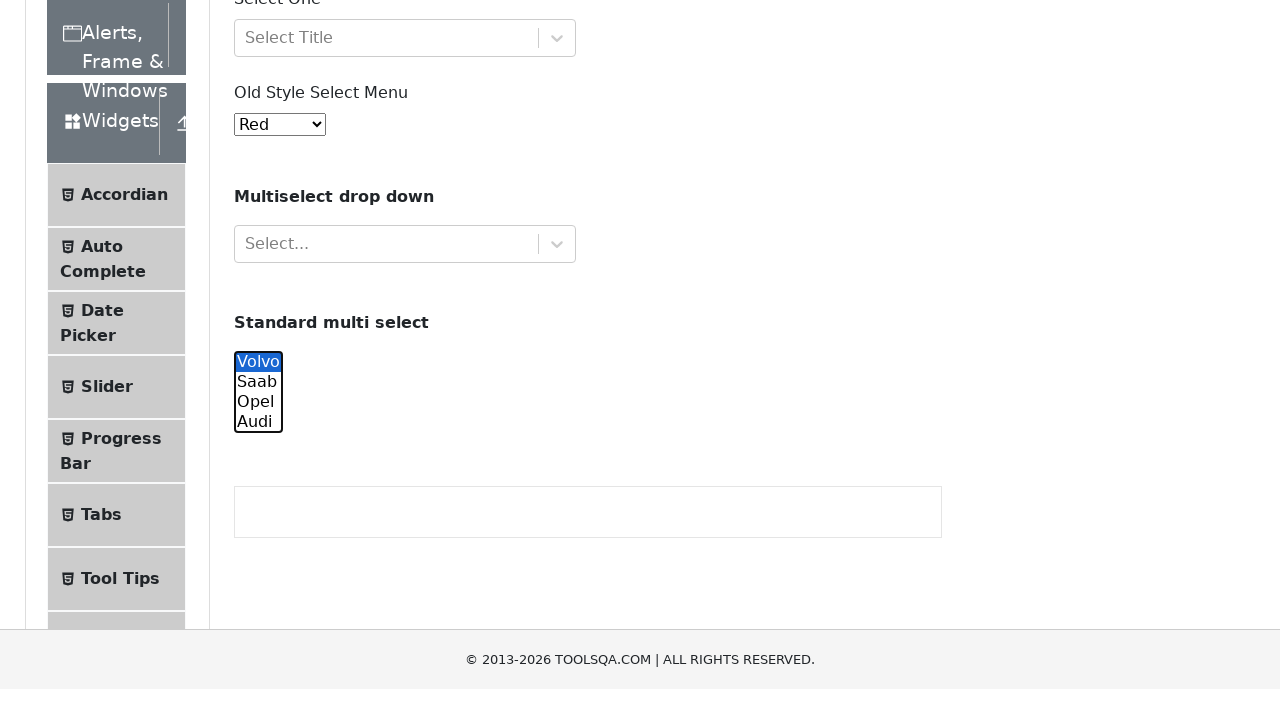

Clicked fourth option 'Audi' while holding Ctrl at (258, 102) on #cars option:text('Audi')
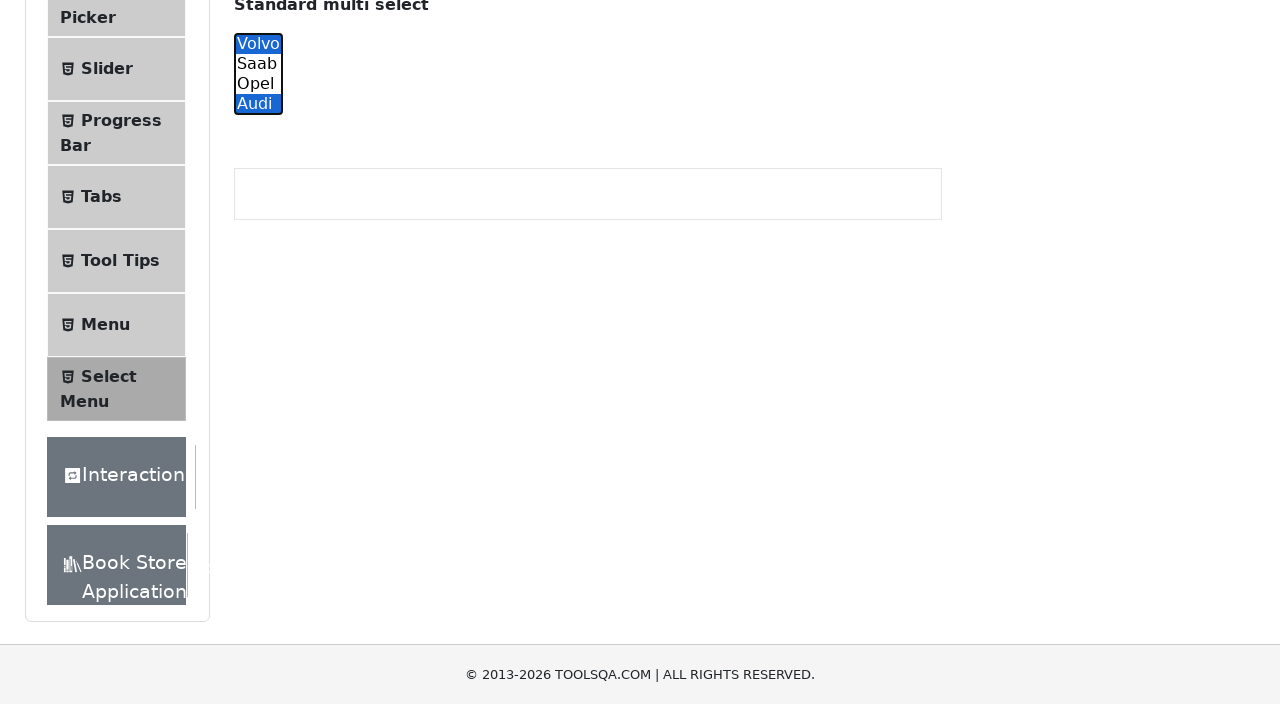

Released Control key
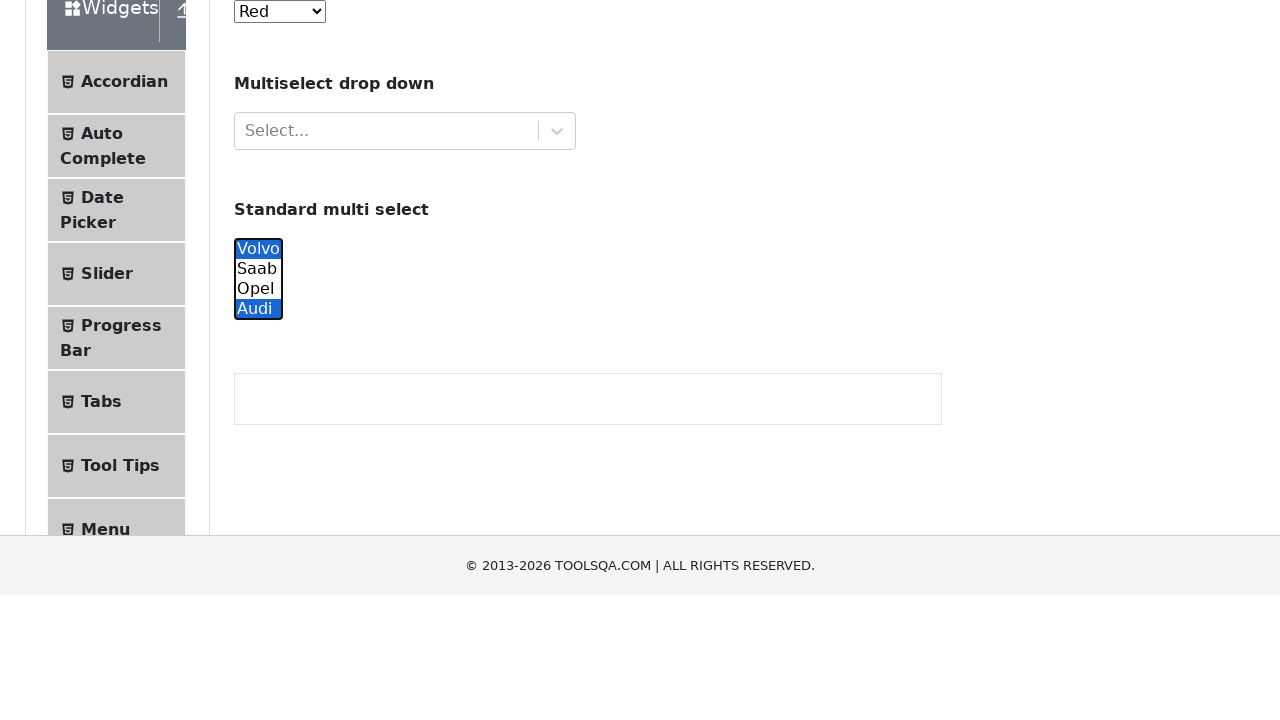

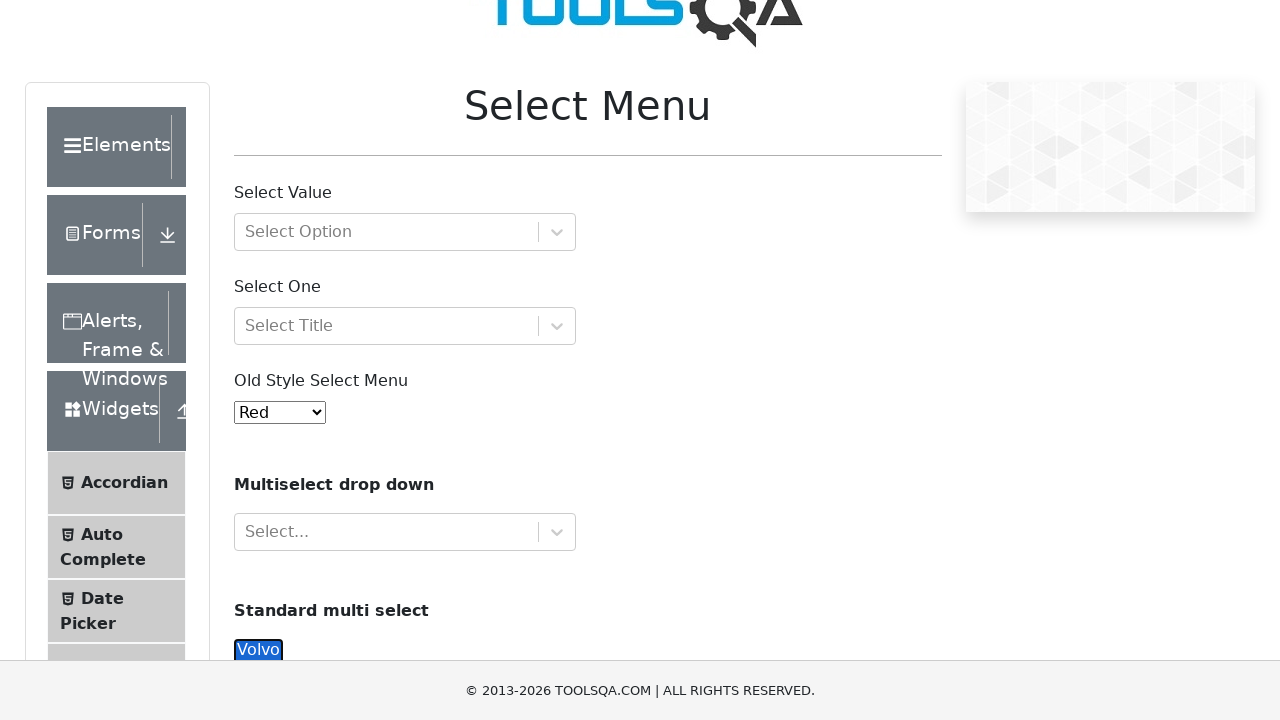